Tests jQuery UI slider functionality by dragging the slider handle to different positions using various mouse interaction methods

Starting URL: https://jqueryui.com/slider/

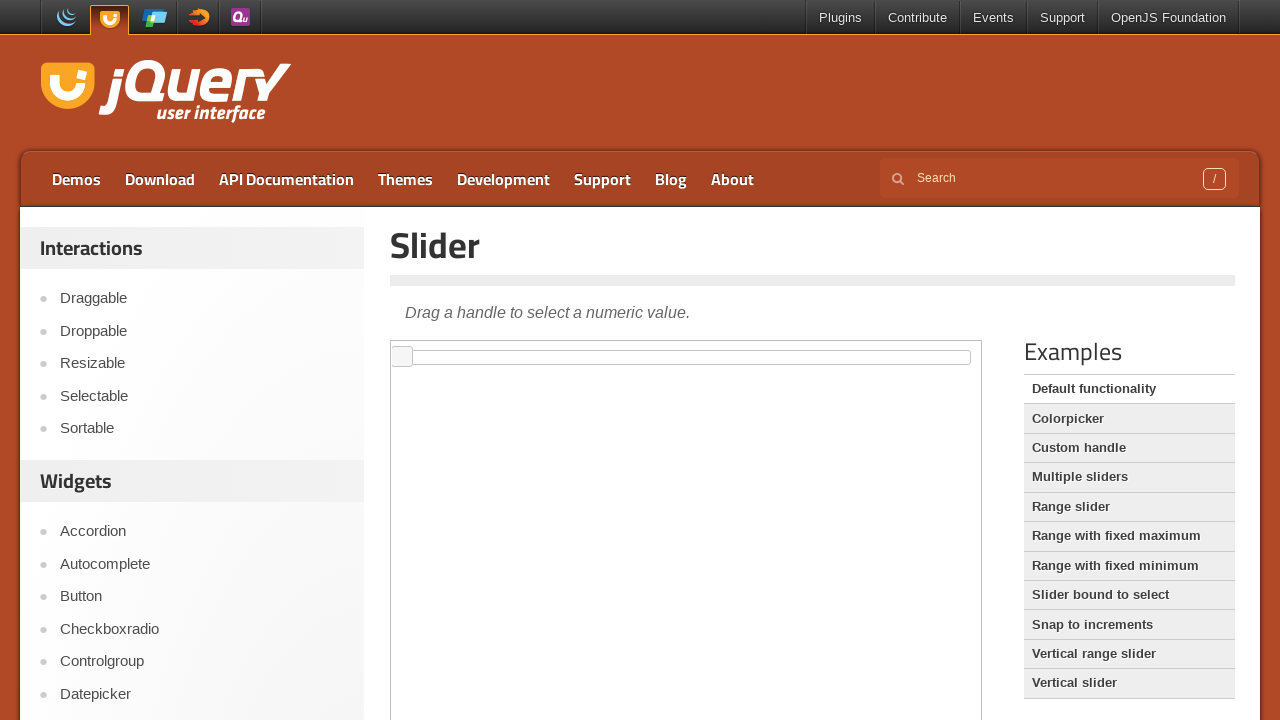

Located iframe containing slider demo
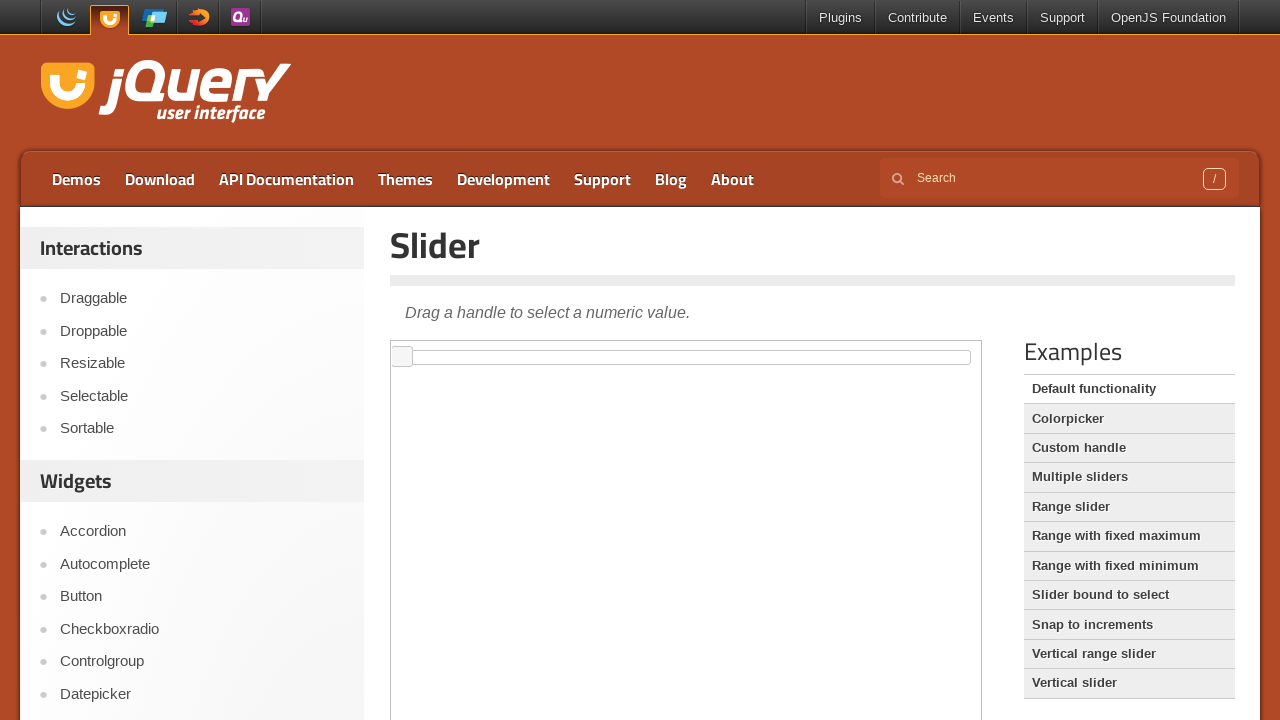

Located slider handle element
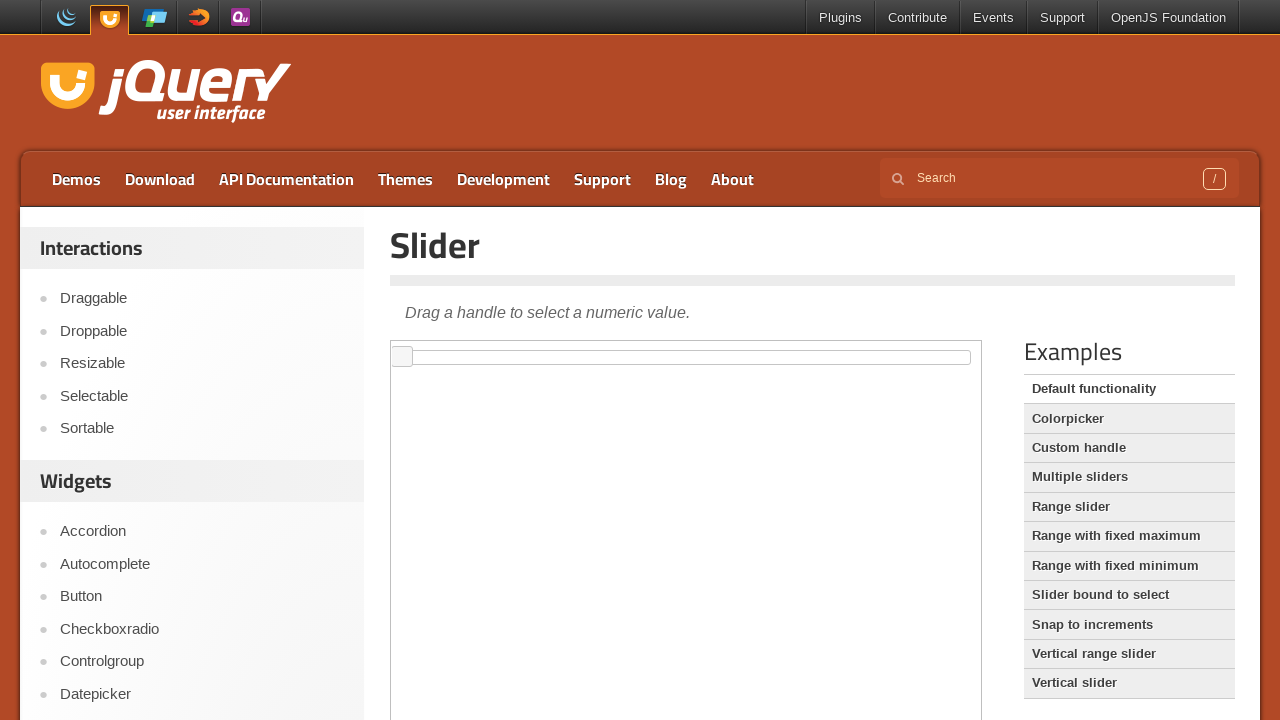

Dragged slider handle 50 pixels to the right at (443, 347)
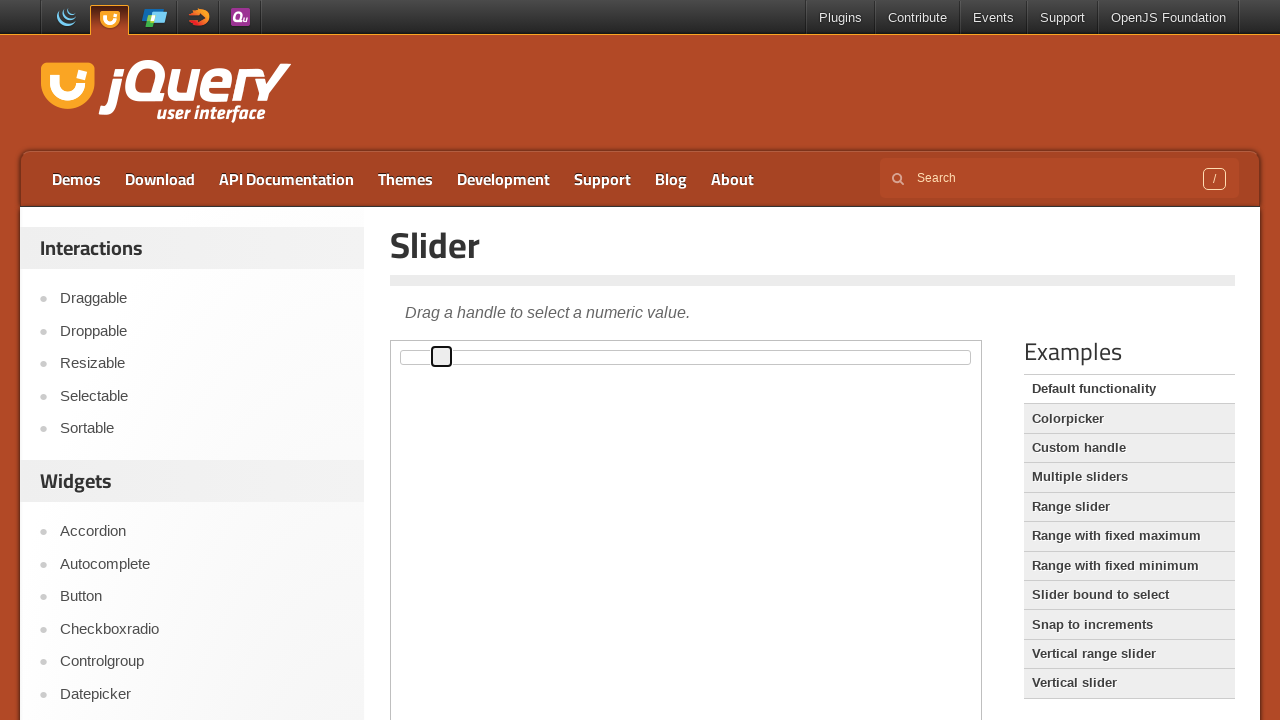

Dragged slider handle 30 pixels to the left at (402, 347)
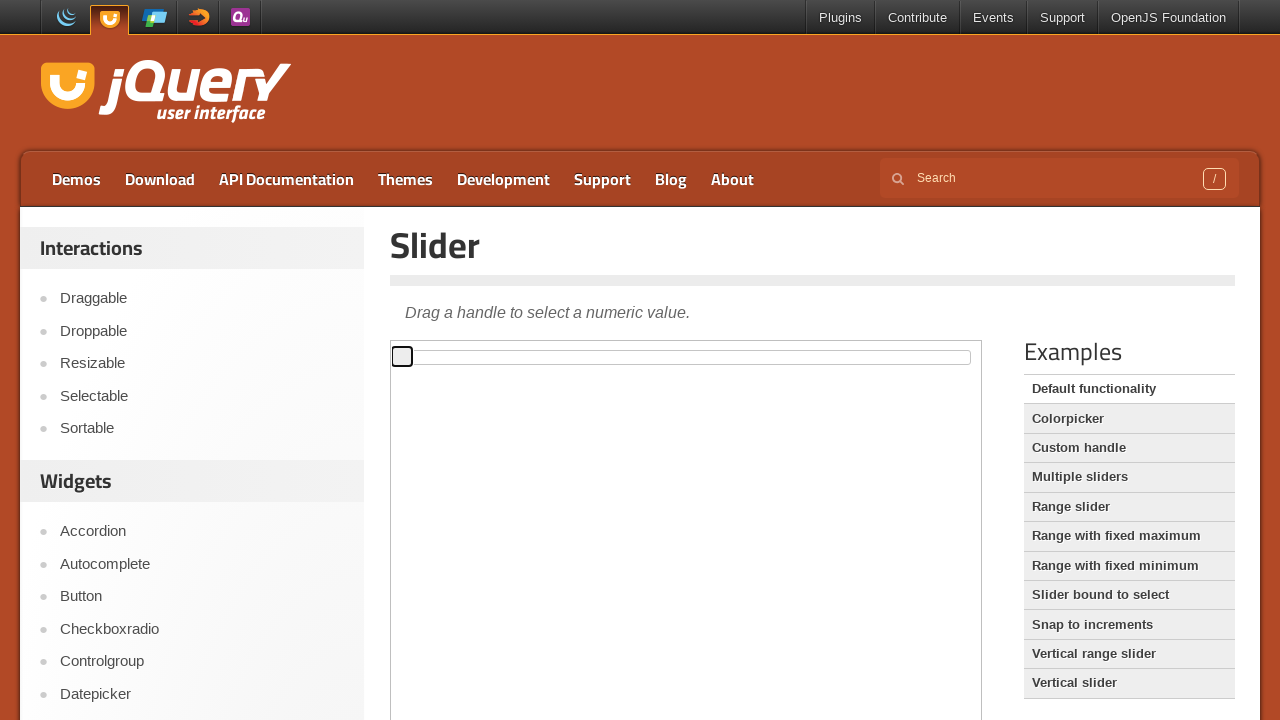

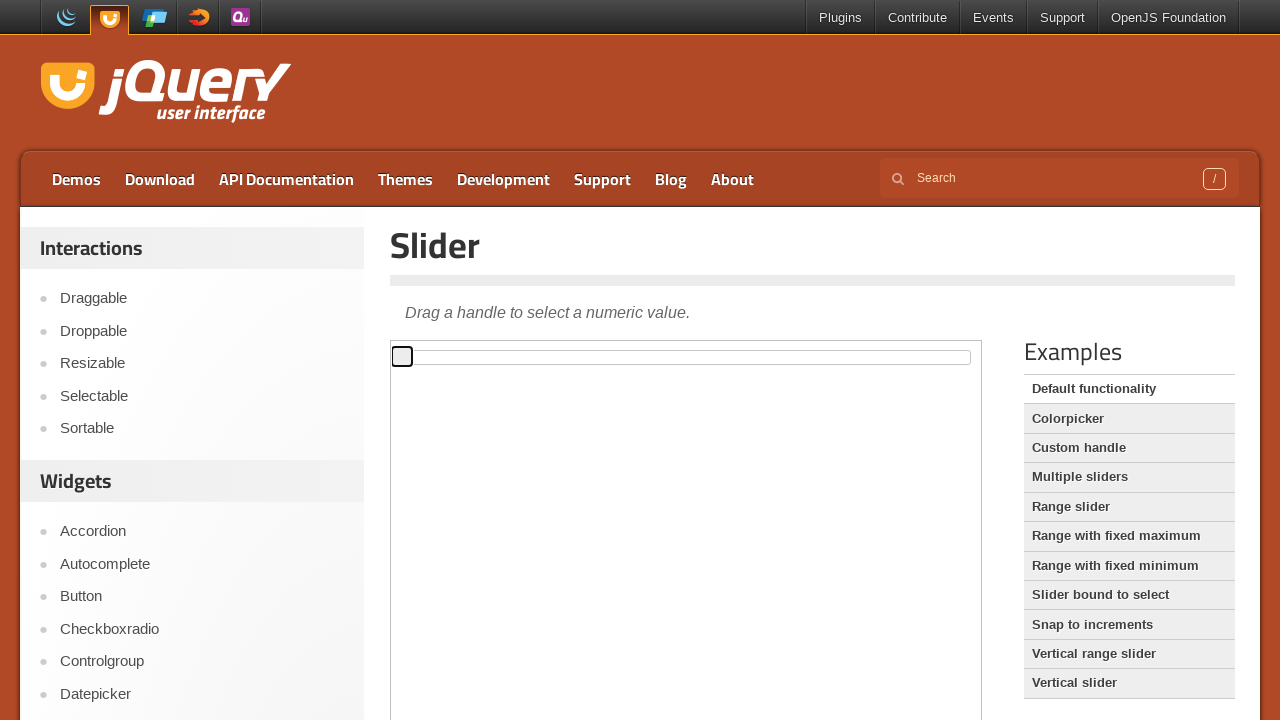